Tests dismissing an entry advertisement modal on a test practice website by clicking the close button in the modal footer.

Starting URL: http://the-internet.herokuapp.com/entry_ad

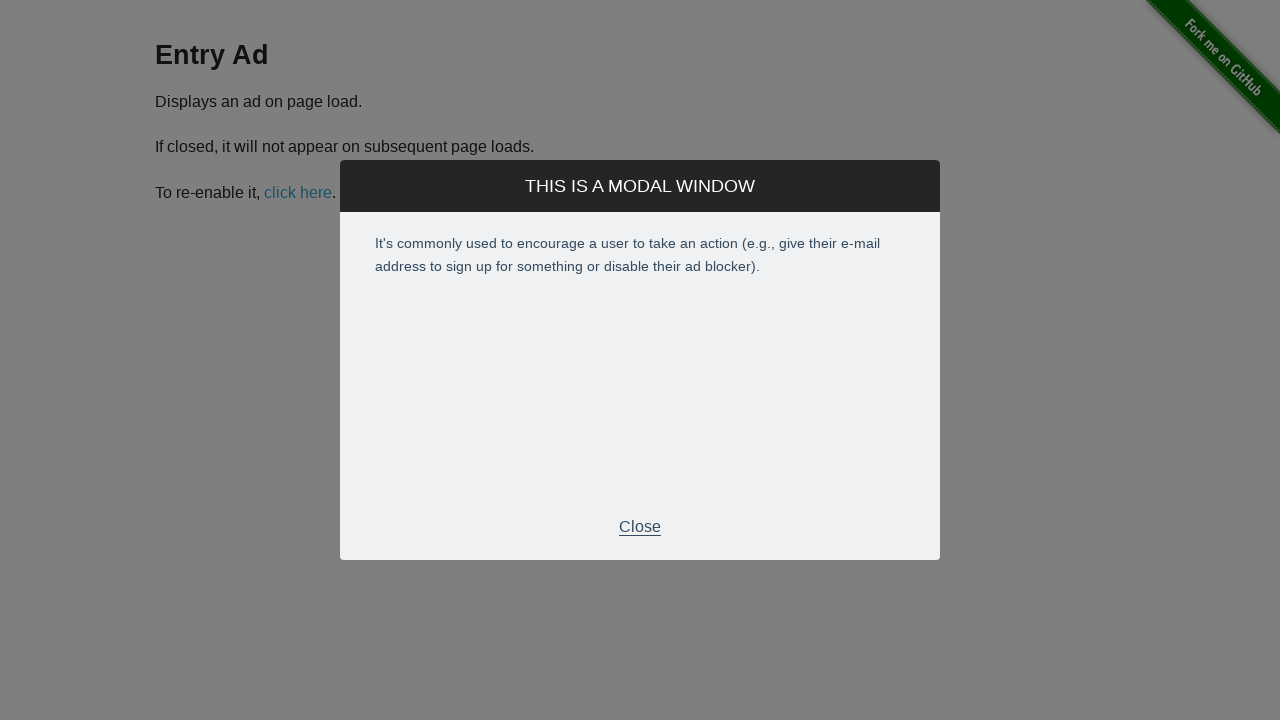

Entry advertisement modal appeared and became visible
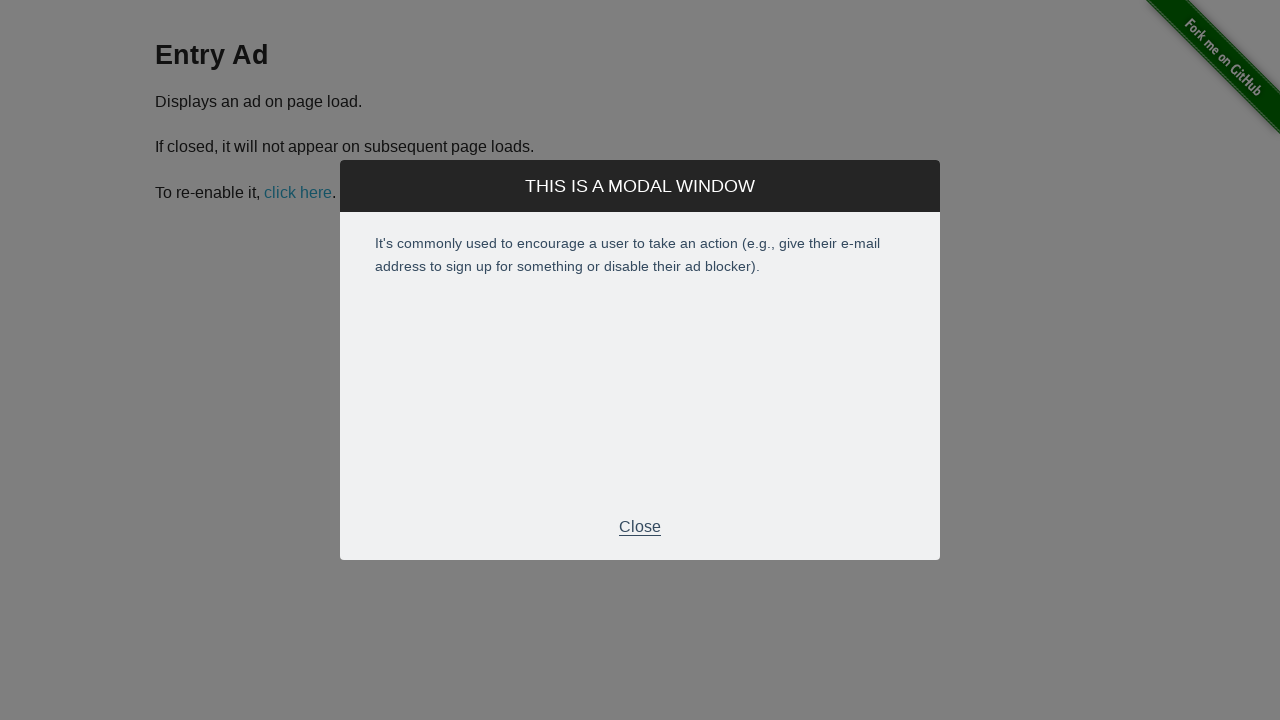

Clicked the close button in the modal footer to dismiss the entry advertisement at (640, 527) on #modal .modal-footer p
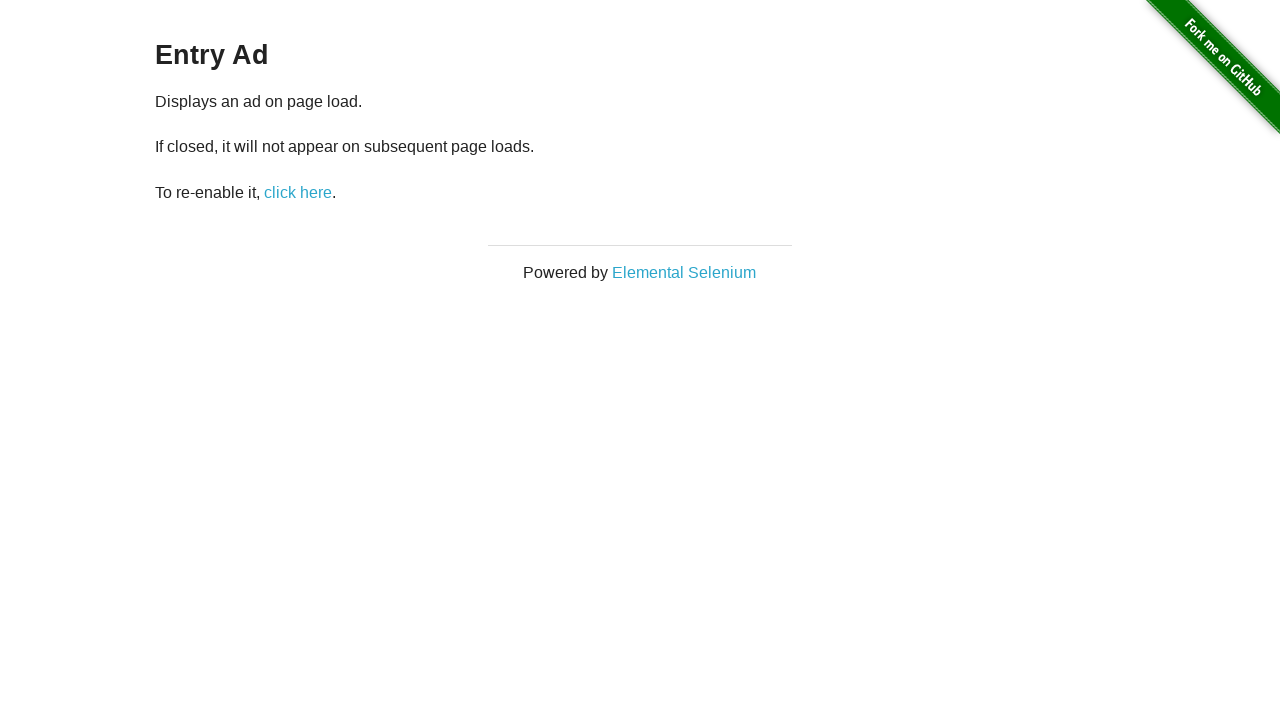

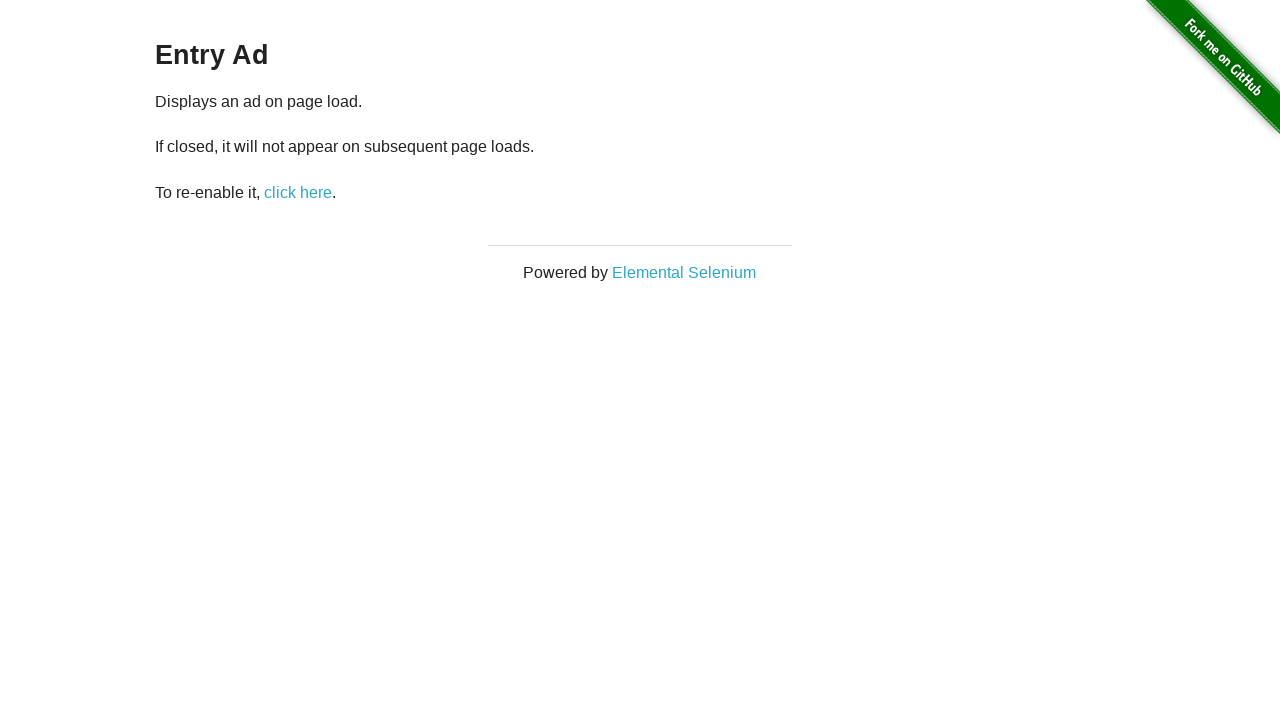